Tests clicking a simple button on a QA practice website by clicking the submit button element

Starting URL: https://www.qa-practice.com/elements/button/simple

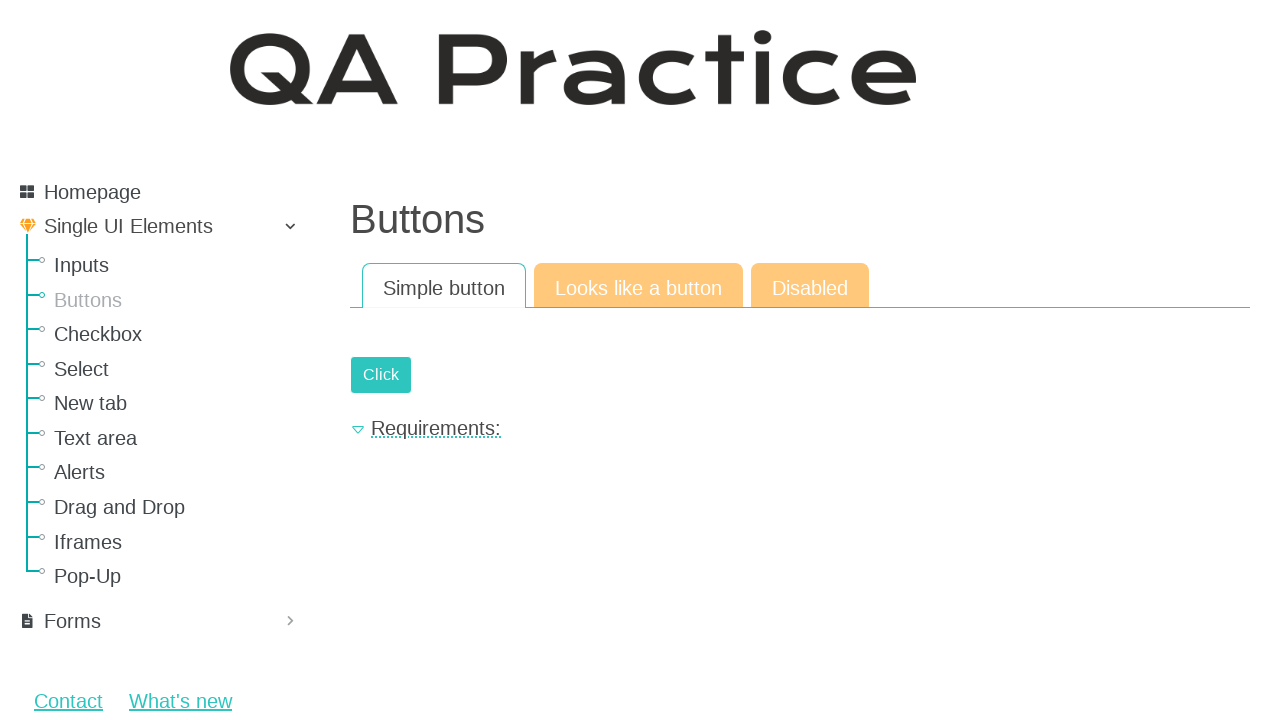

Clicked the submit button on the simple button practice page at (381, 375) on #submit-id-submit
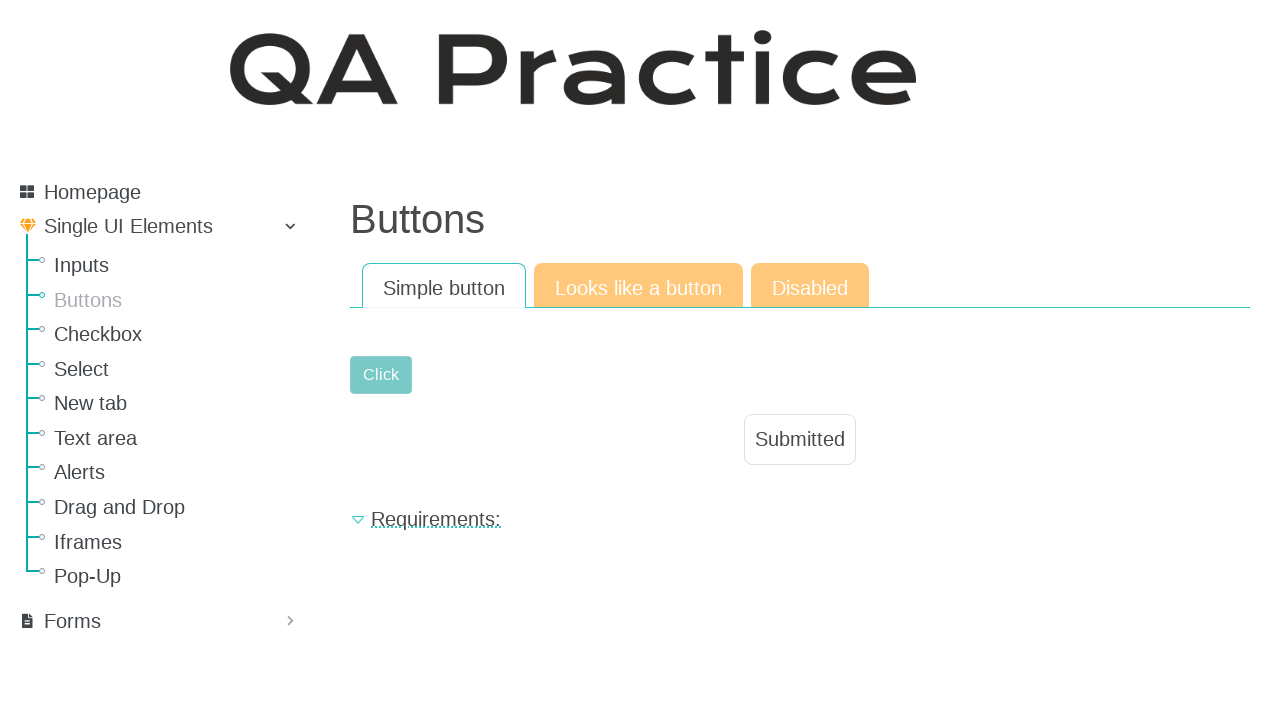

Waited for network to become idle after button click
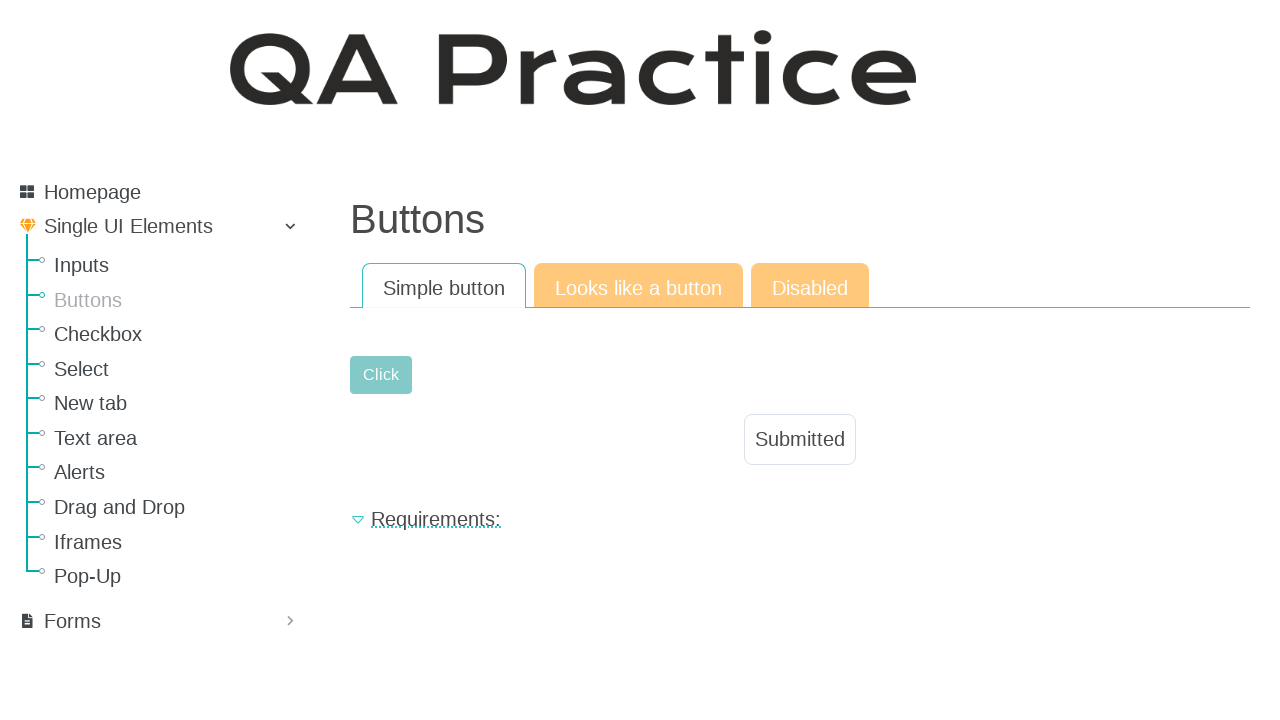

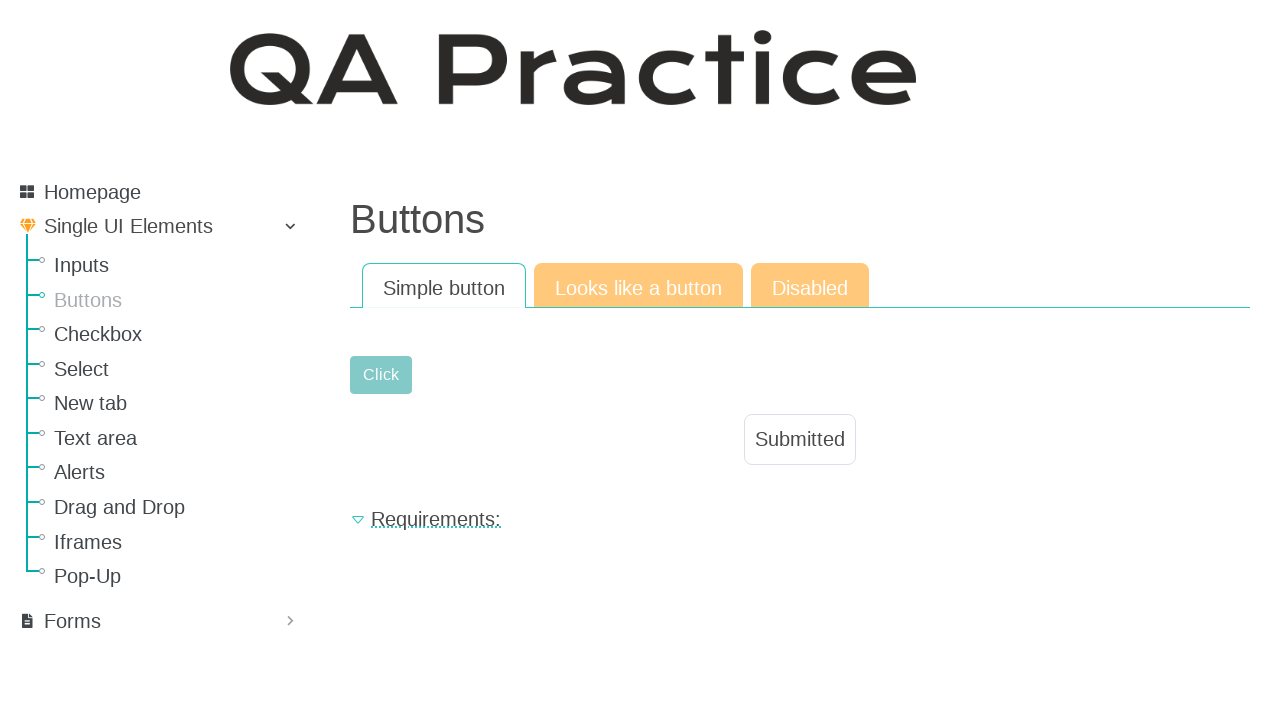